Navigates to Leafground website and locates a tooltip element, verifying that the tooltip attribute is present and accessible.

Starting URL: https://www.leafground.com/

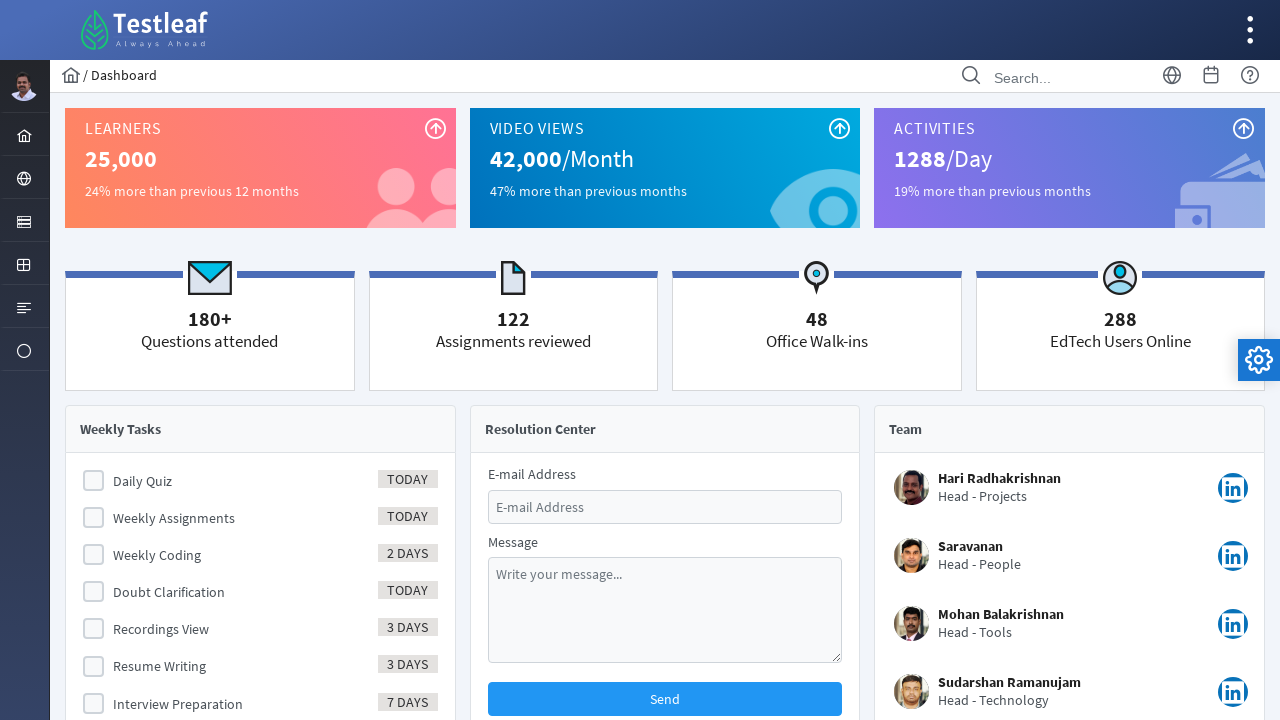

Located tooltip element in navigation using XPath
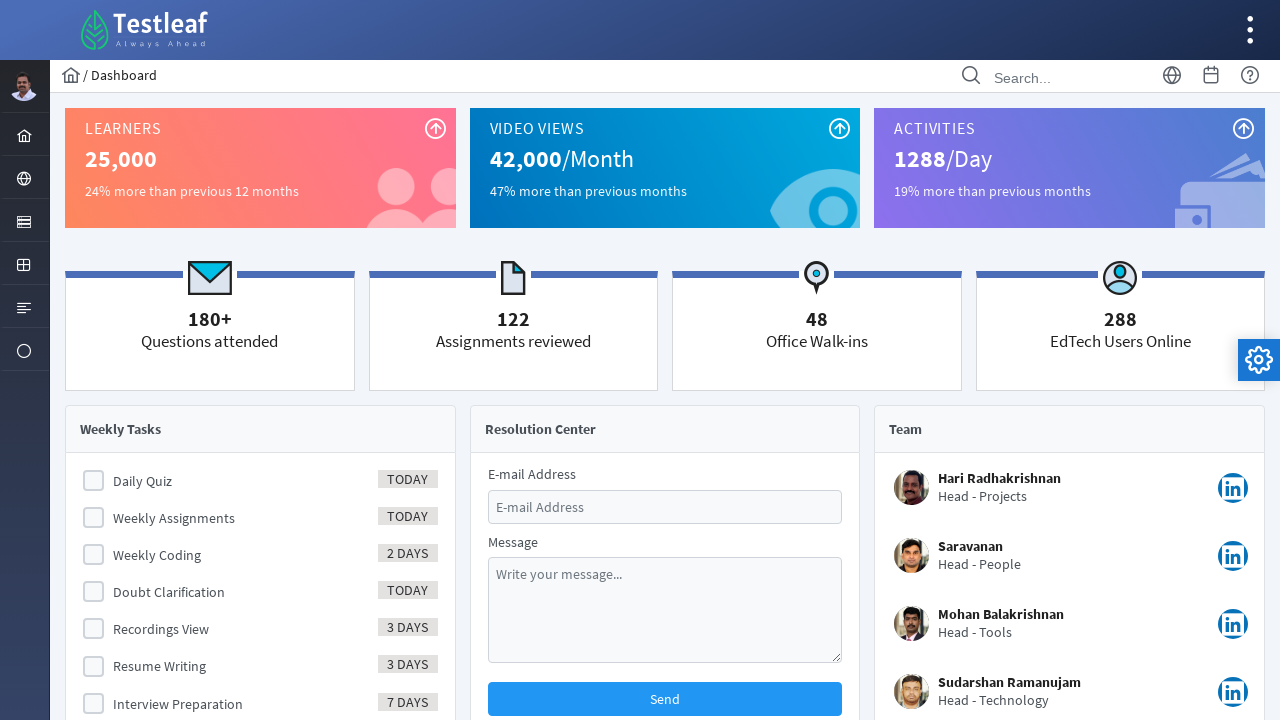

Tooltip element became visible
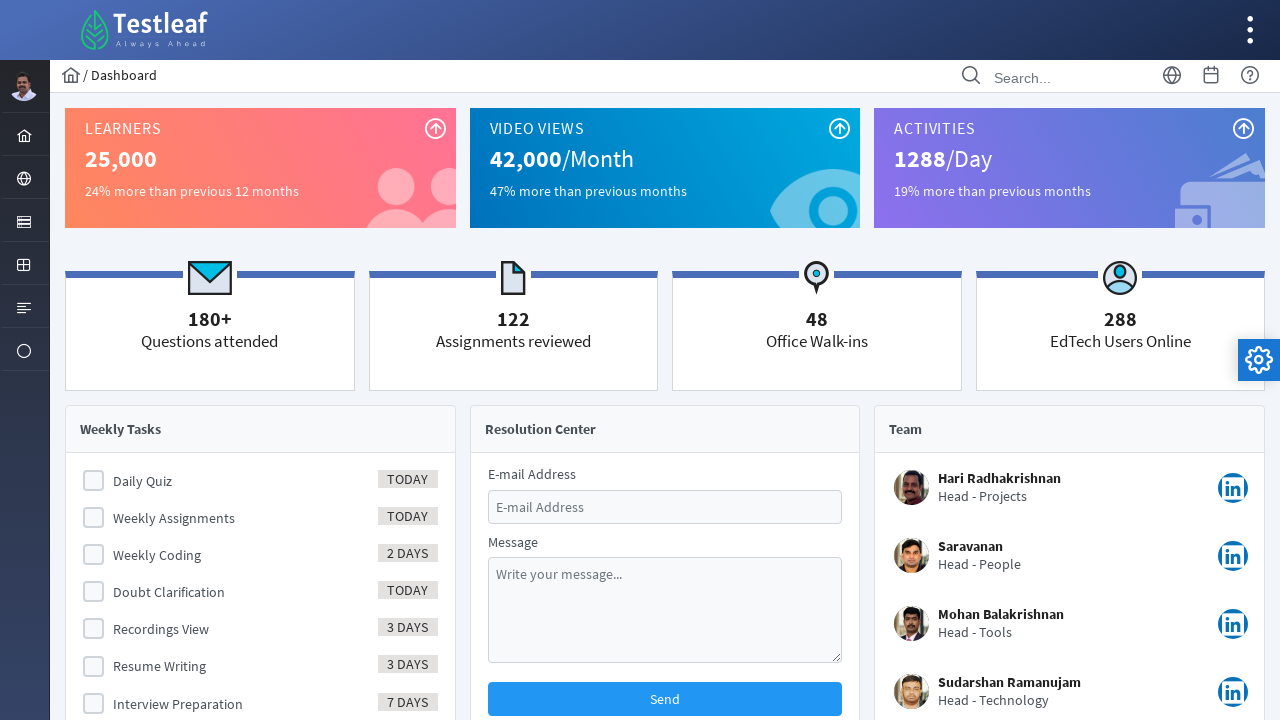

Hovered over tooltip element to trigger tooltip display at (1211, 76) on xpath=/html/body/div[1]/div[5]/div[1]/ul/li[3]/a
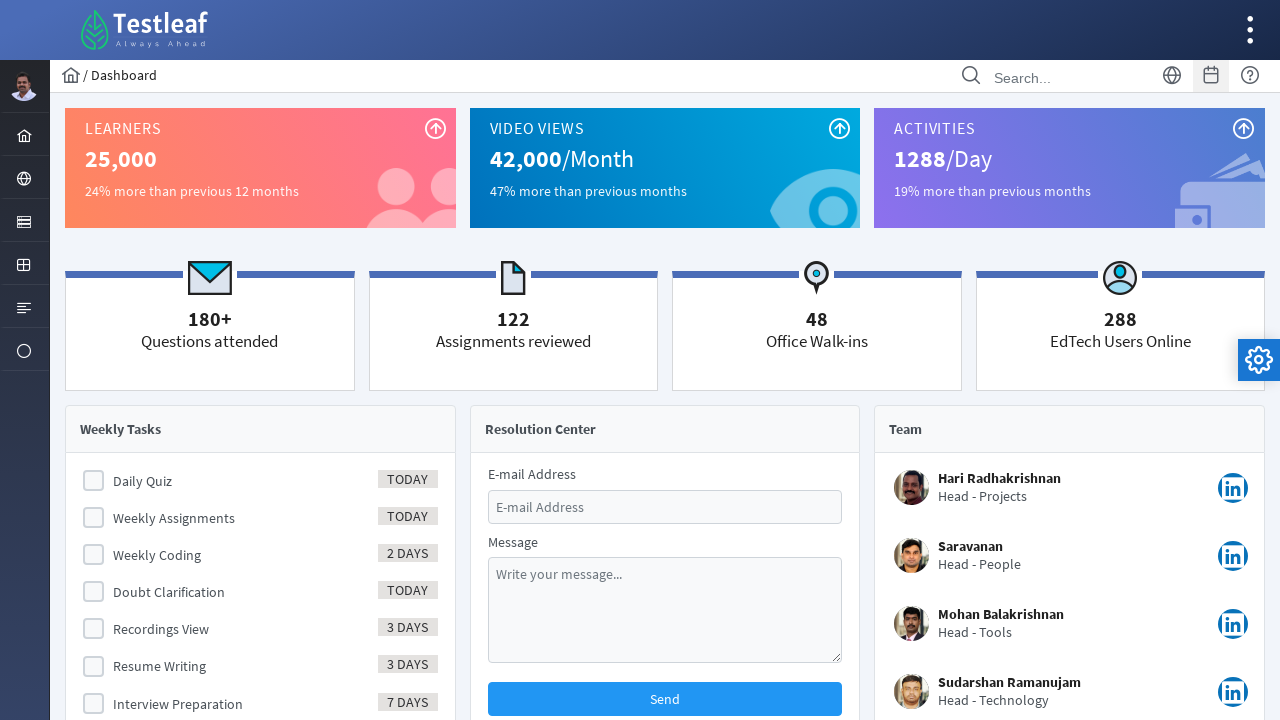

Retrieved data-tooltip attribute from element
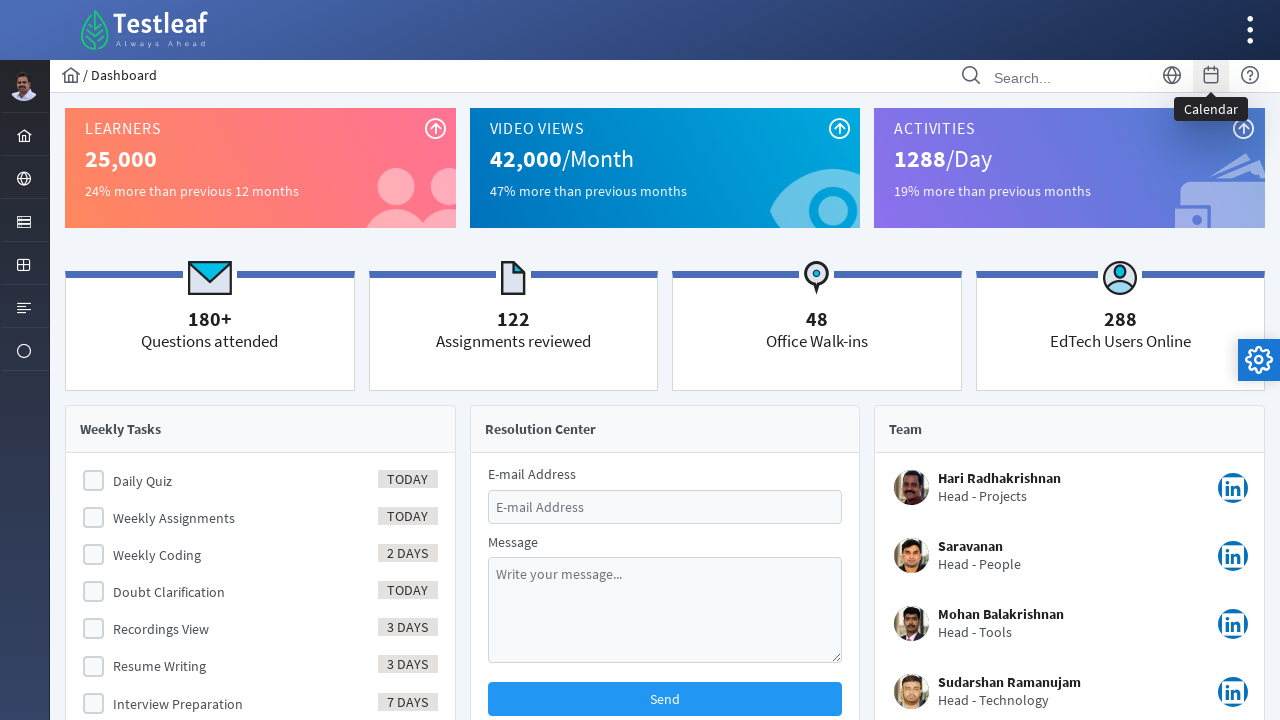

Verified that tooltip attribute is present and accessible
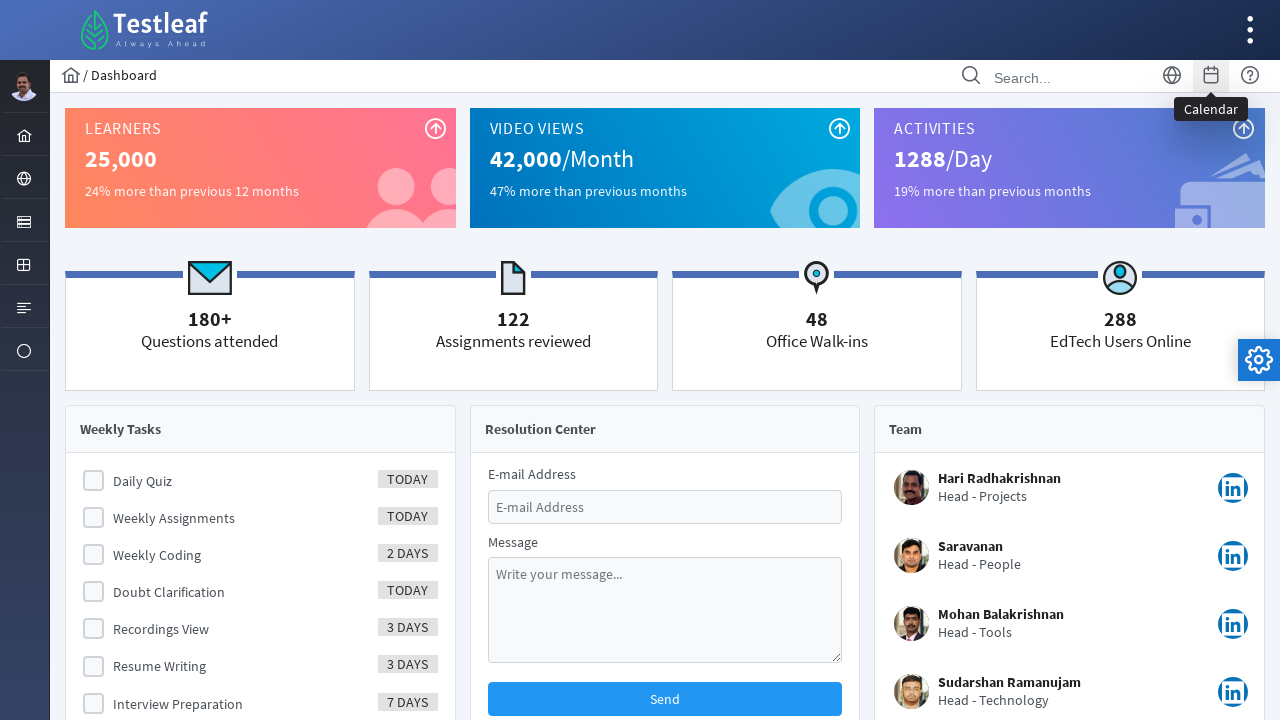

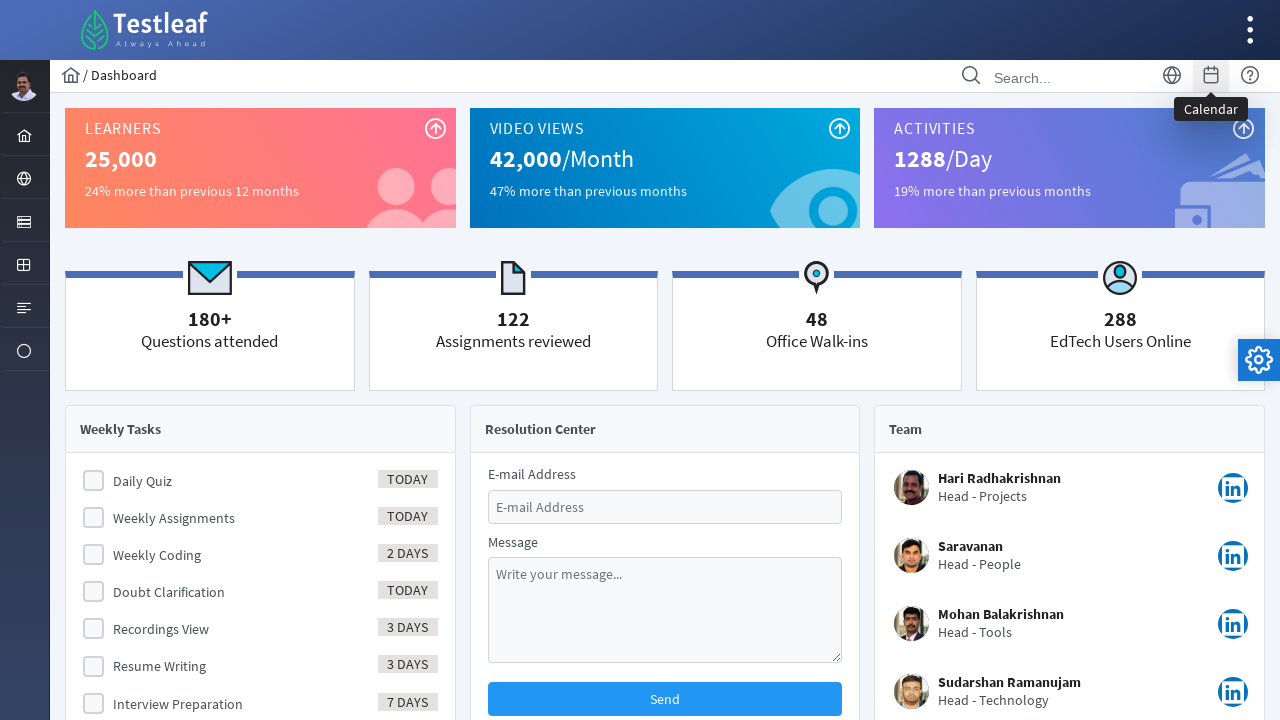